Tests the text box form on DemoQA by filling in full name, email, current address, and permanent address fields, then submitting the form.

Starting URL: https://demoqa.com/text-box

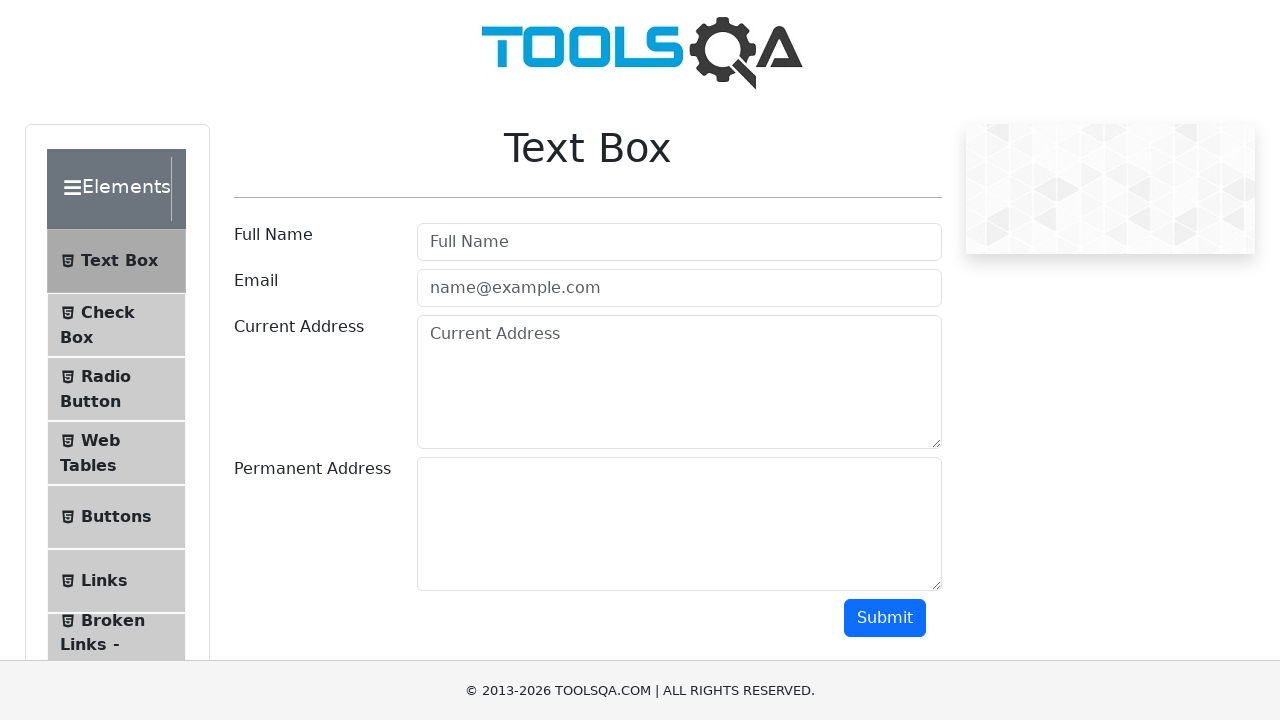

Filled full name field with 'Bob Johnson' on xpath=//input[@placeholder="Full Name"]
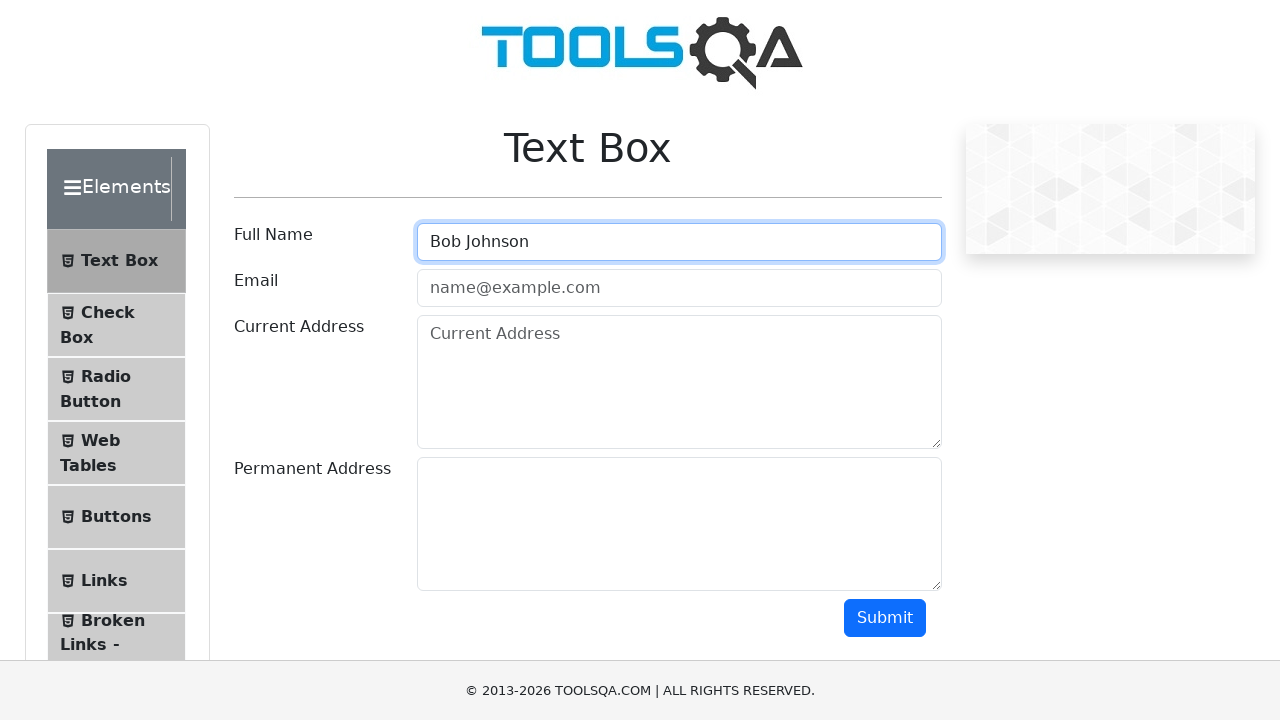

Filled email field with 'bob23@gmail.com' on xpath=//input[@placeholder="name@example.com"]
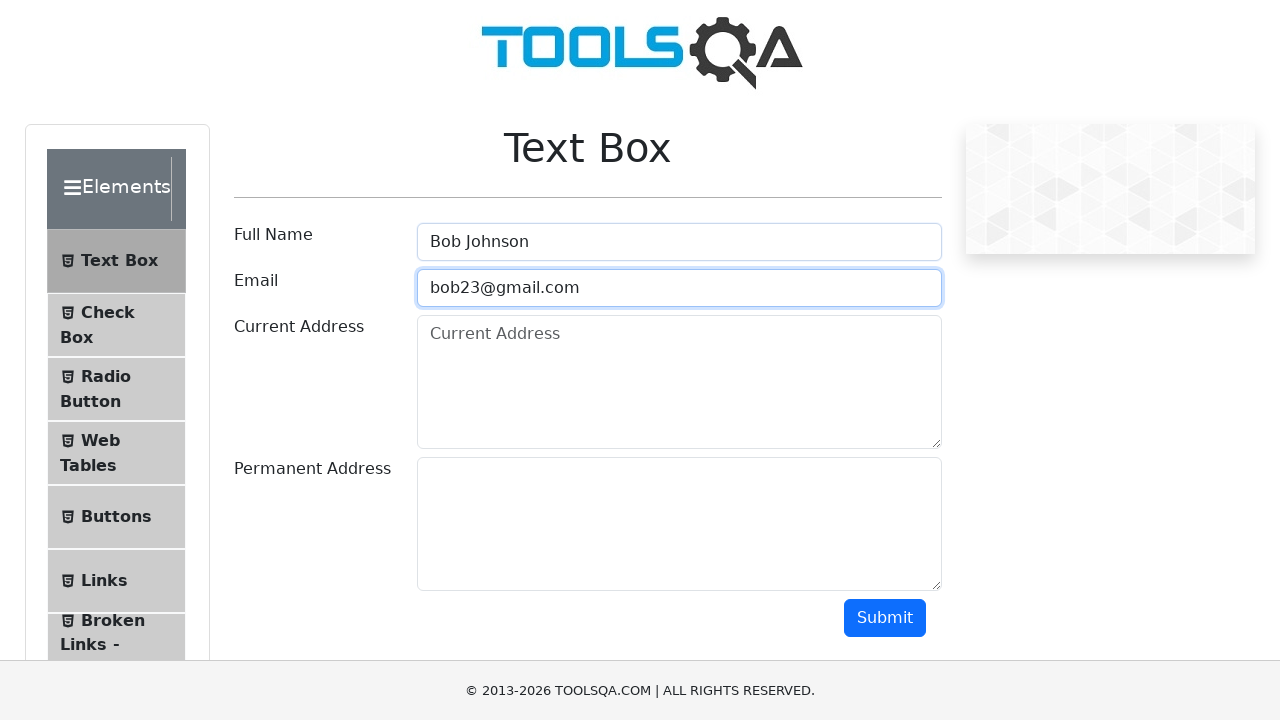

Filled current address field with 'Chicago' on xpath=//textarea[@id="currentAddress"]
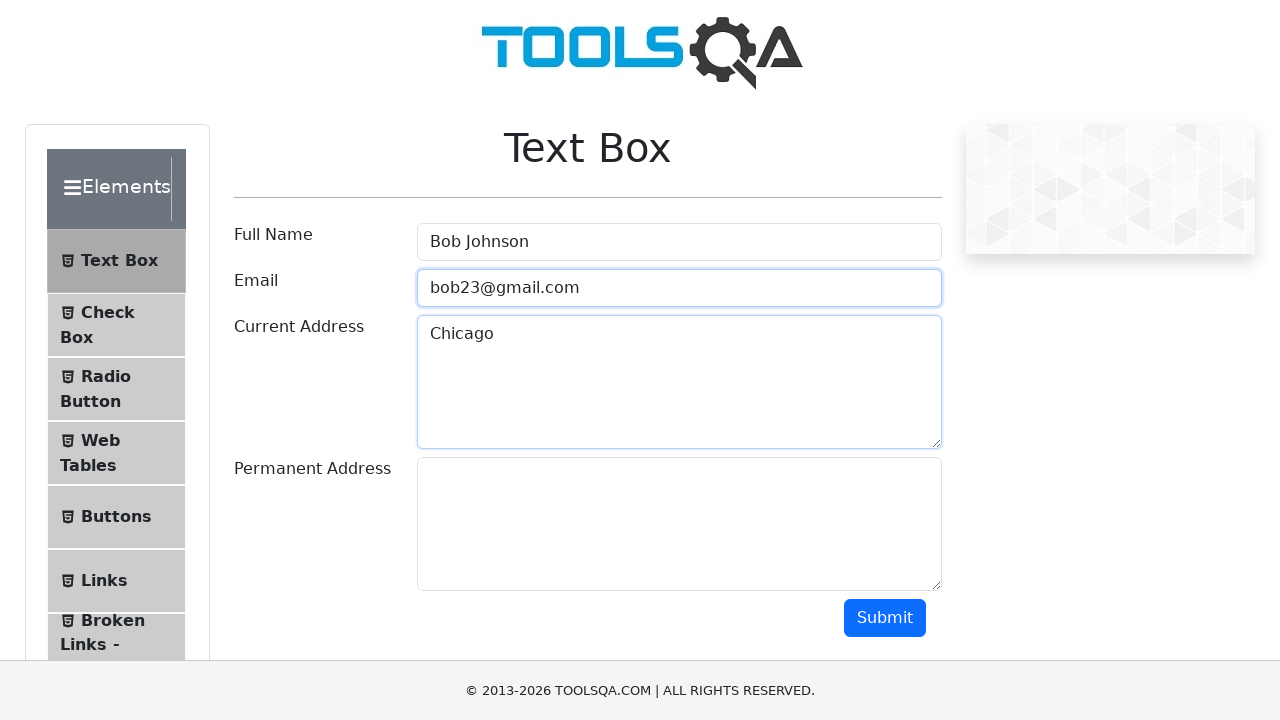

Filled permanent address field with 'Main Street 23' on xpath=//textarea[@id="permanentAddress"]
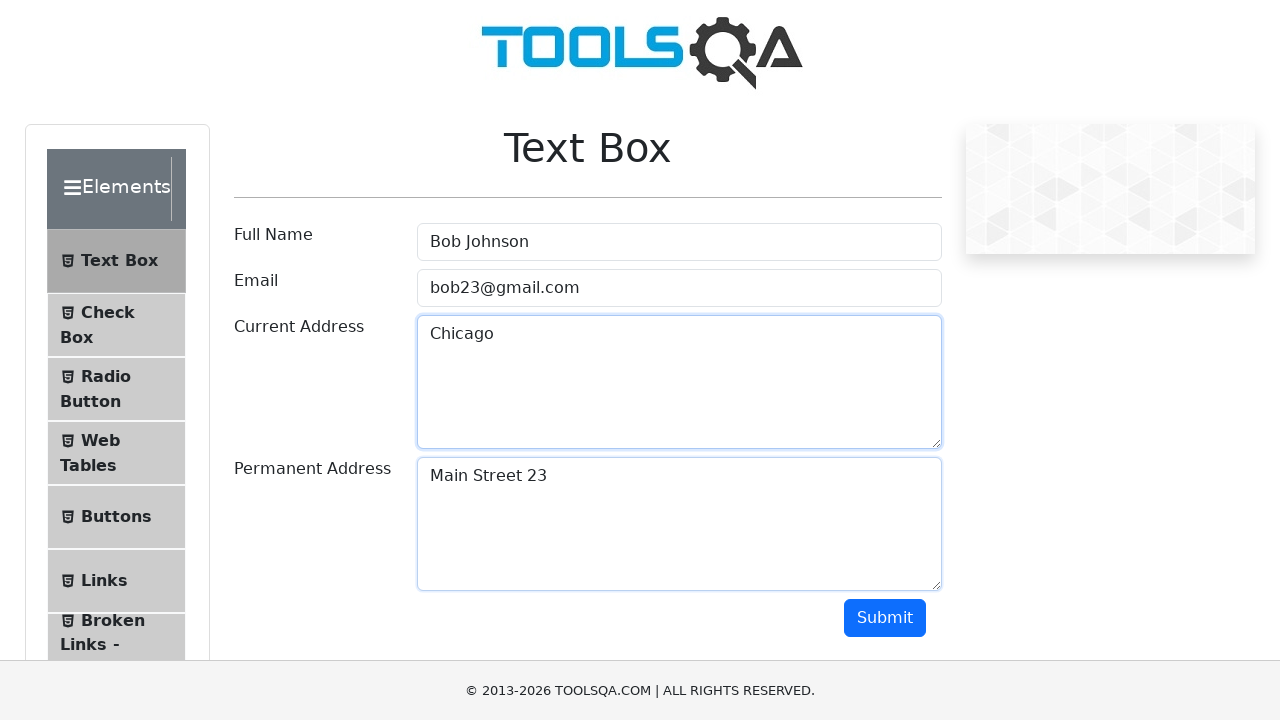

Clicked Submit button to submit the form at (885, 618) on xpath=//button[contains(text(), "Submit")]
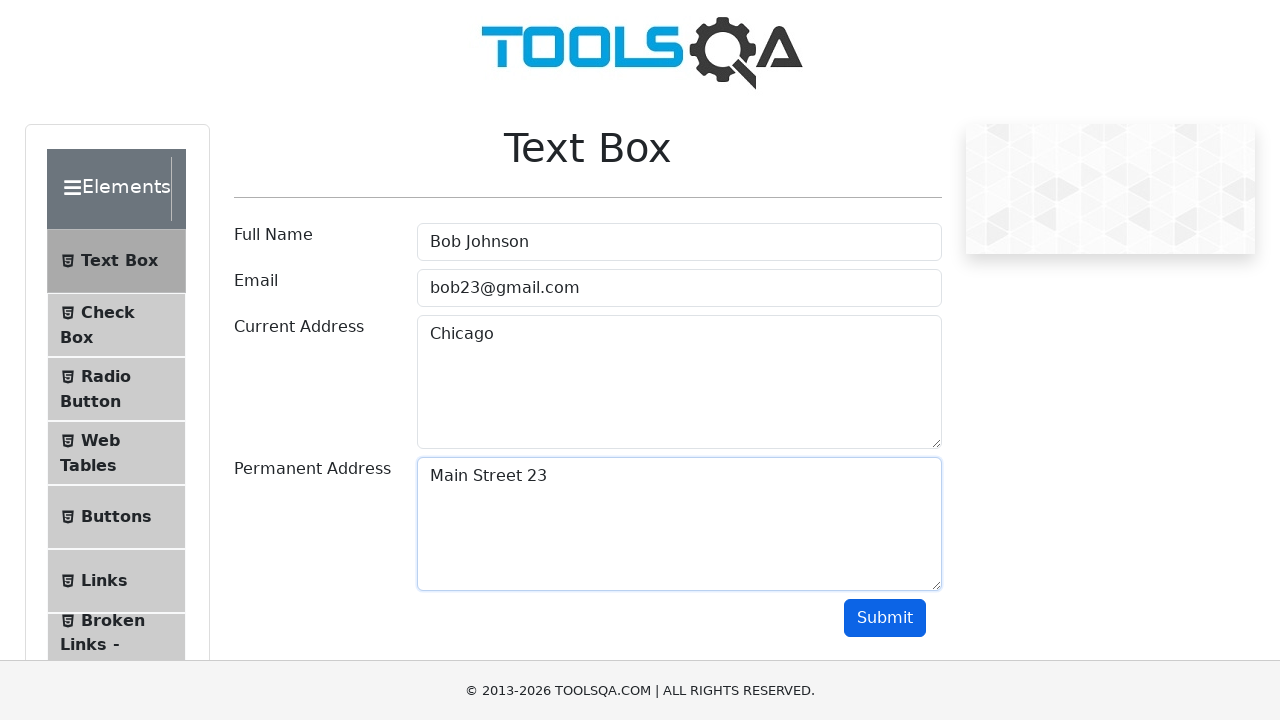

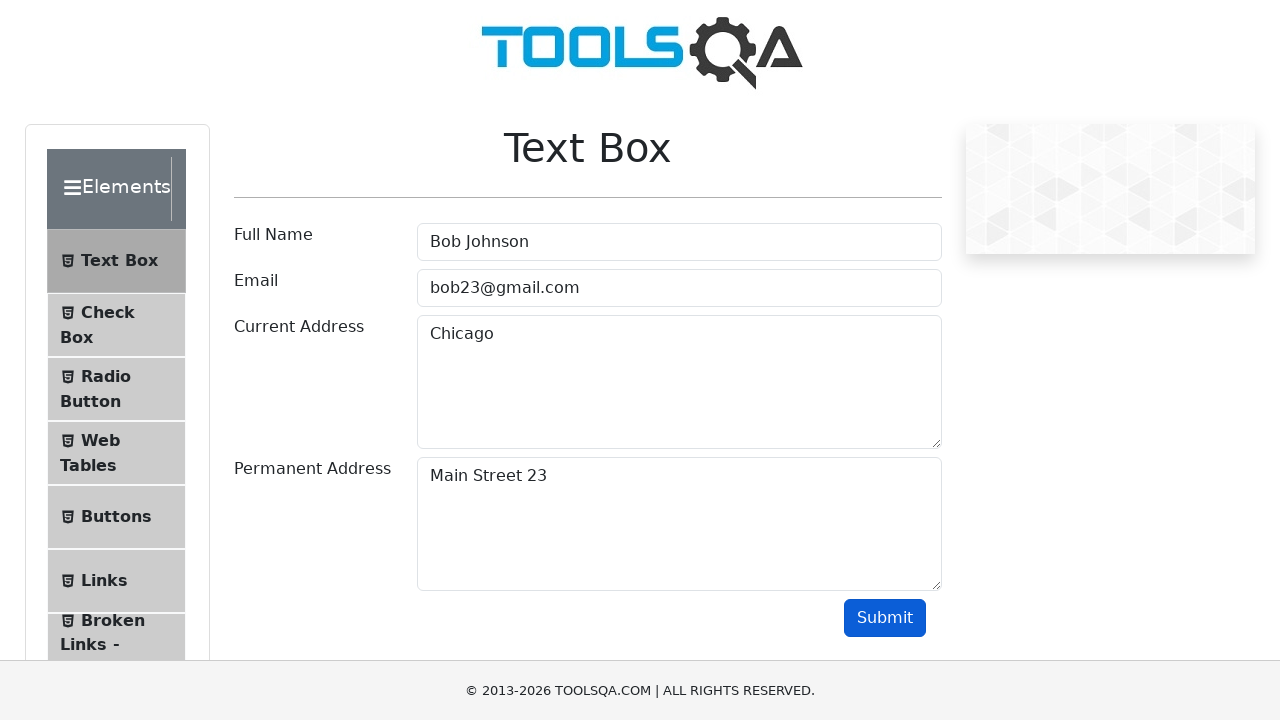